Tests multiple window handling by clicking a link that opens a new window and switching to it to verify the content

Starting URL: https://the-internet.herokuapp.com/

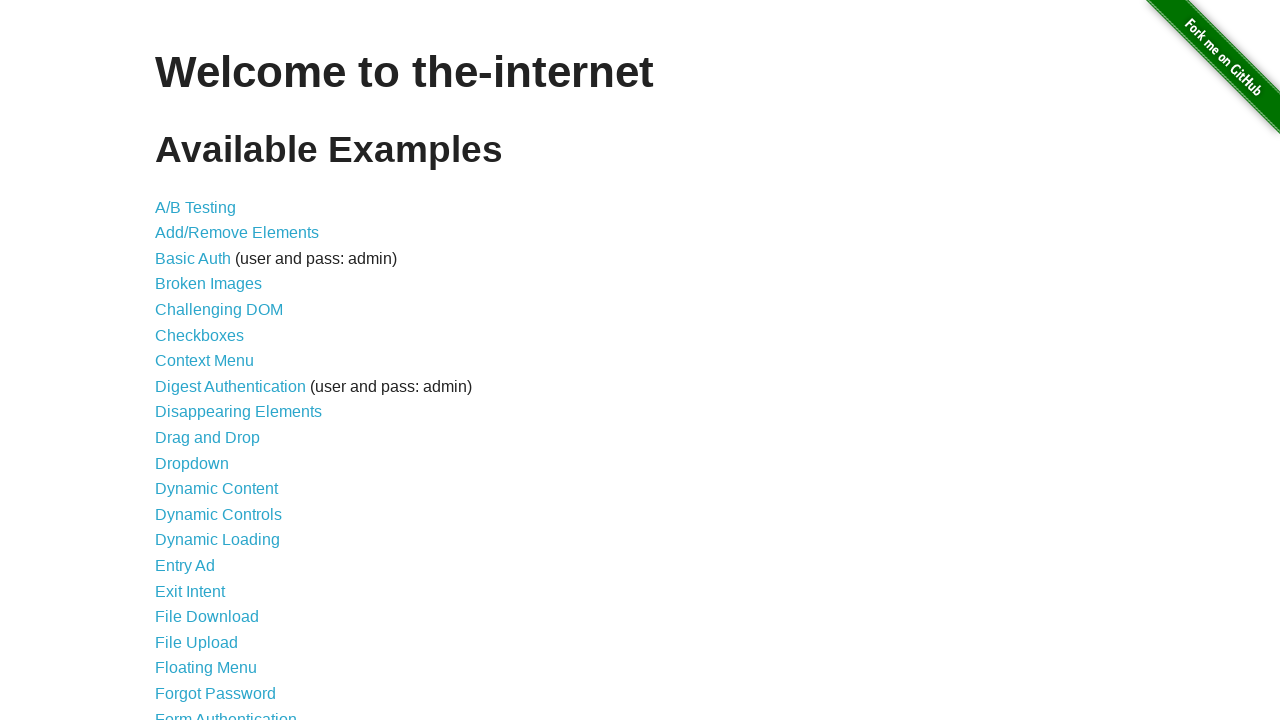

Clicked on Multiple Windows link at (218, 369) on text=Multiple Windows
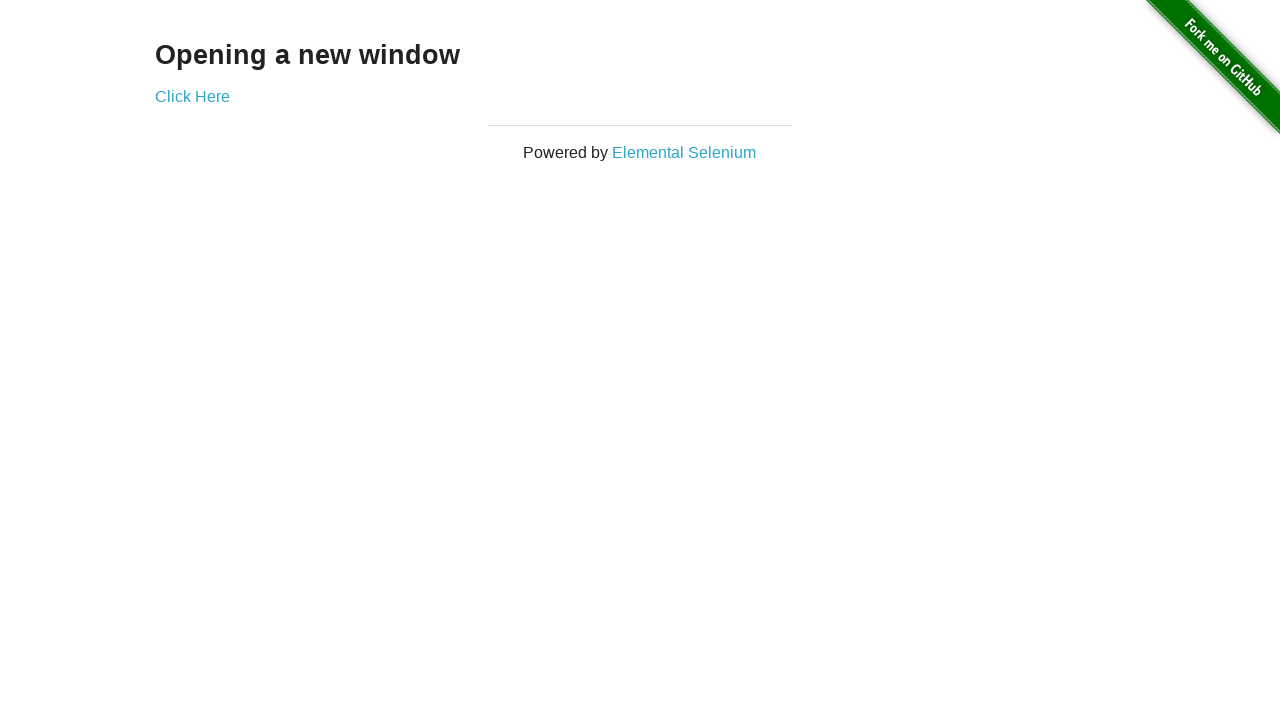

Clicked on Click Here link to open new window at (192, 96) on text=Click Here
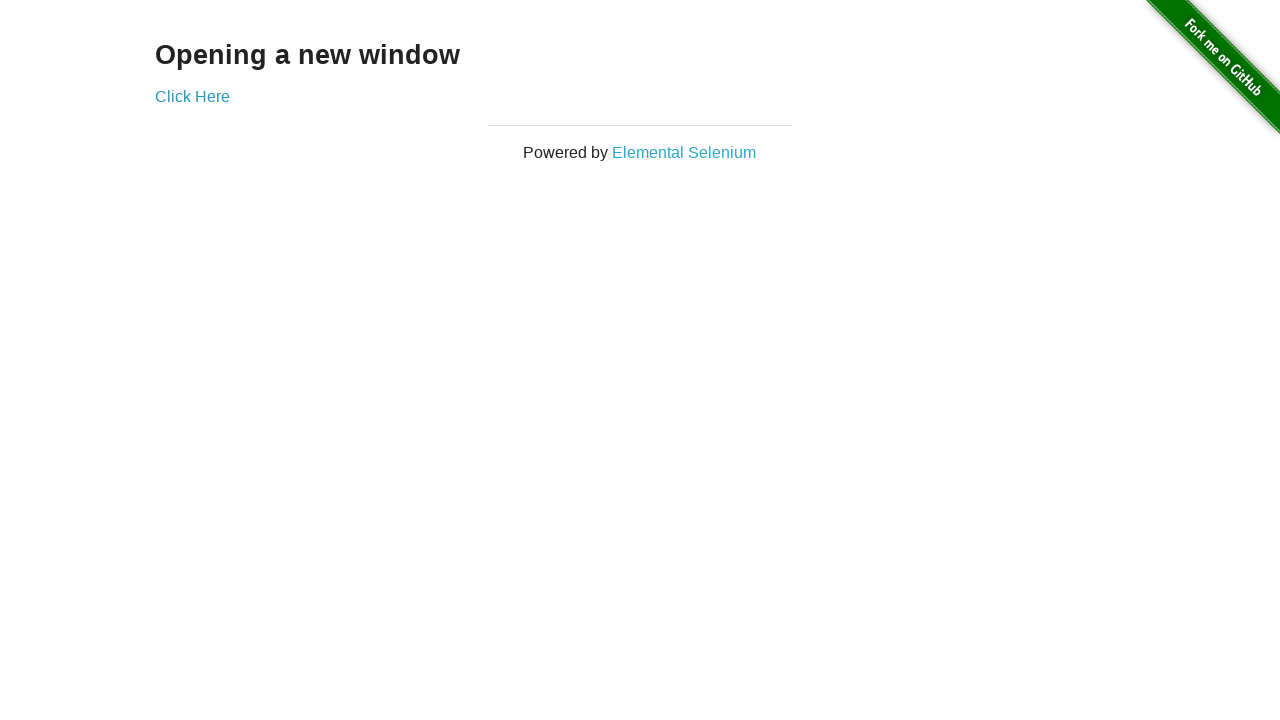

New window loaded
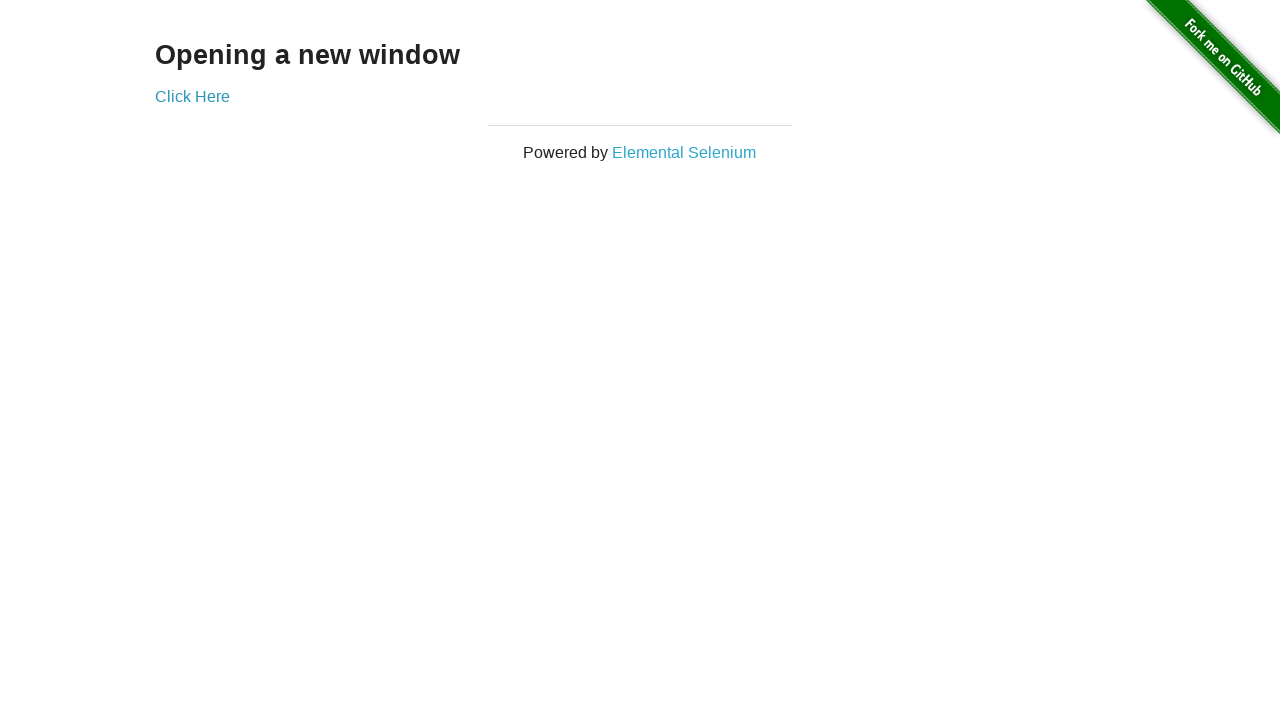

Verified New Window heading is present in the new window
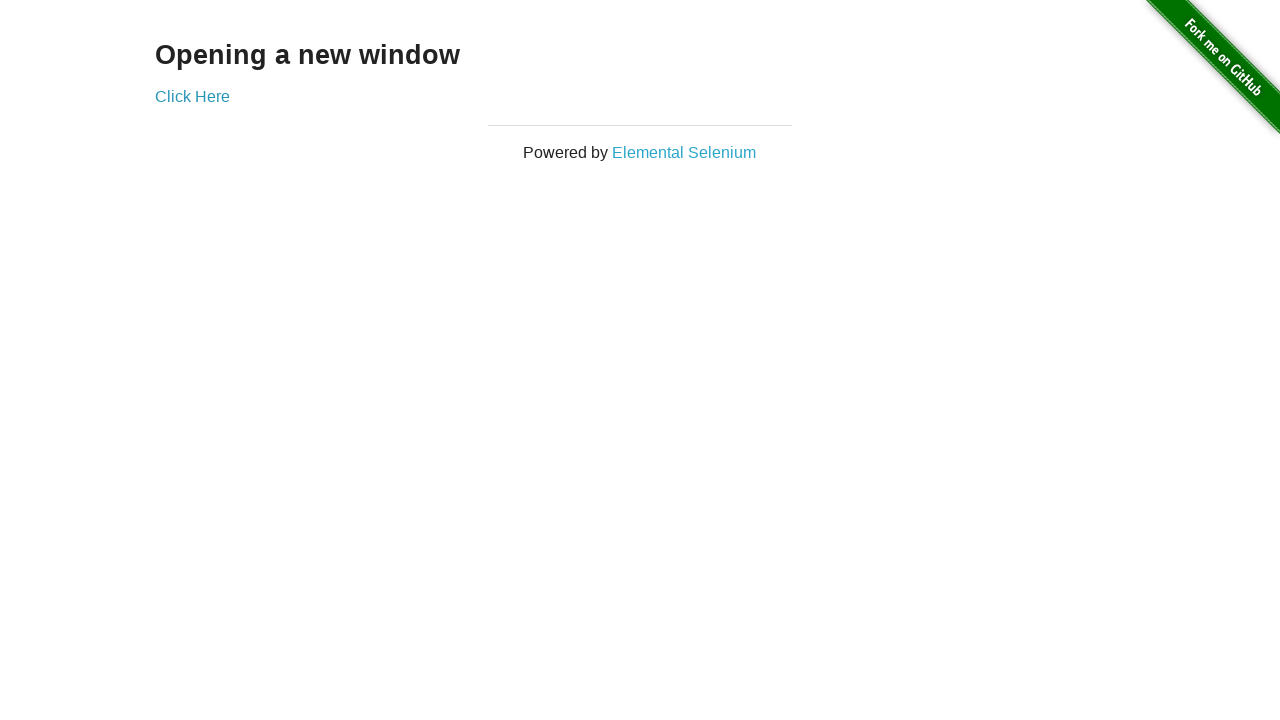

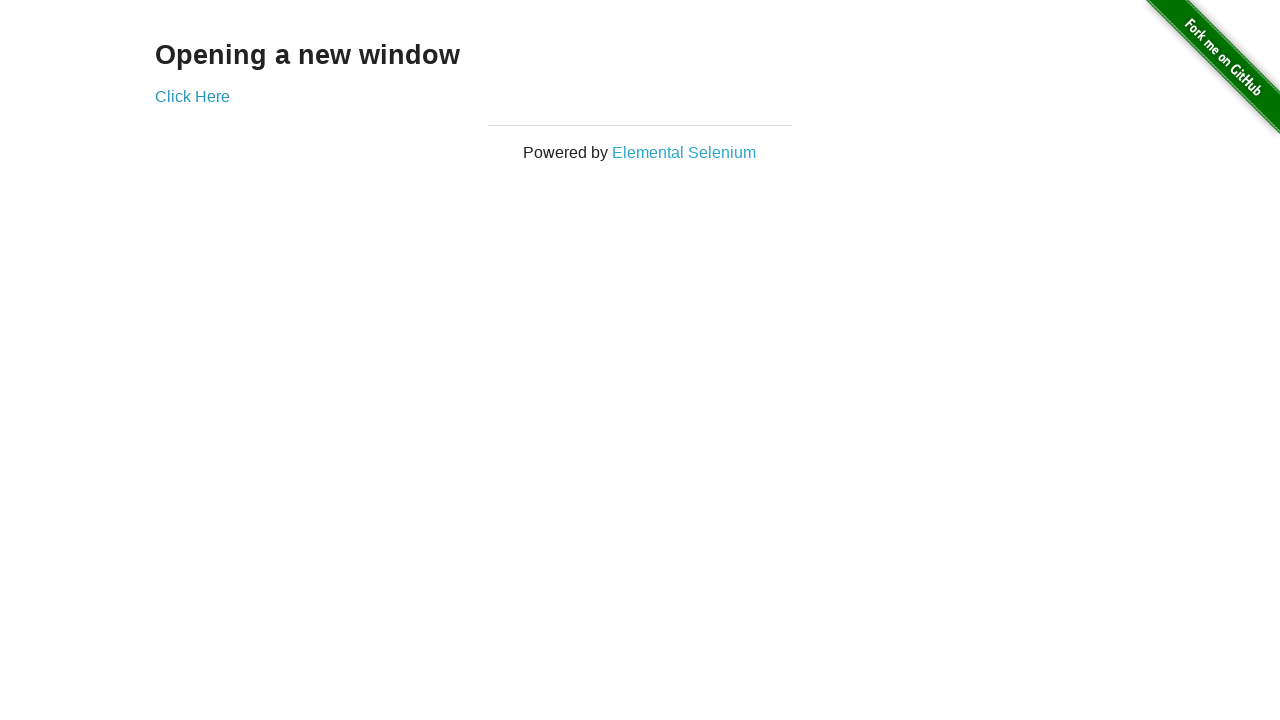